Tests various mouse events including click, double-click, hover/move, and context click (right-click) on a mouse events demo page, then interacts with a context menu option.

Starting URL: https://training-support.net/webelements/mouse-events

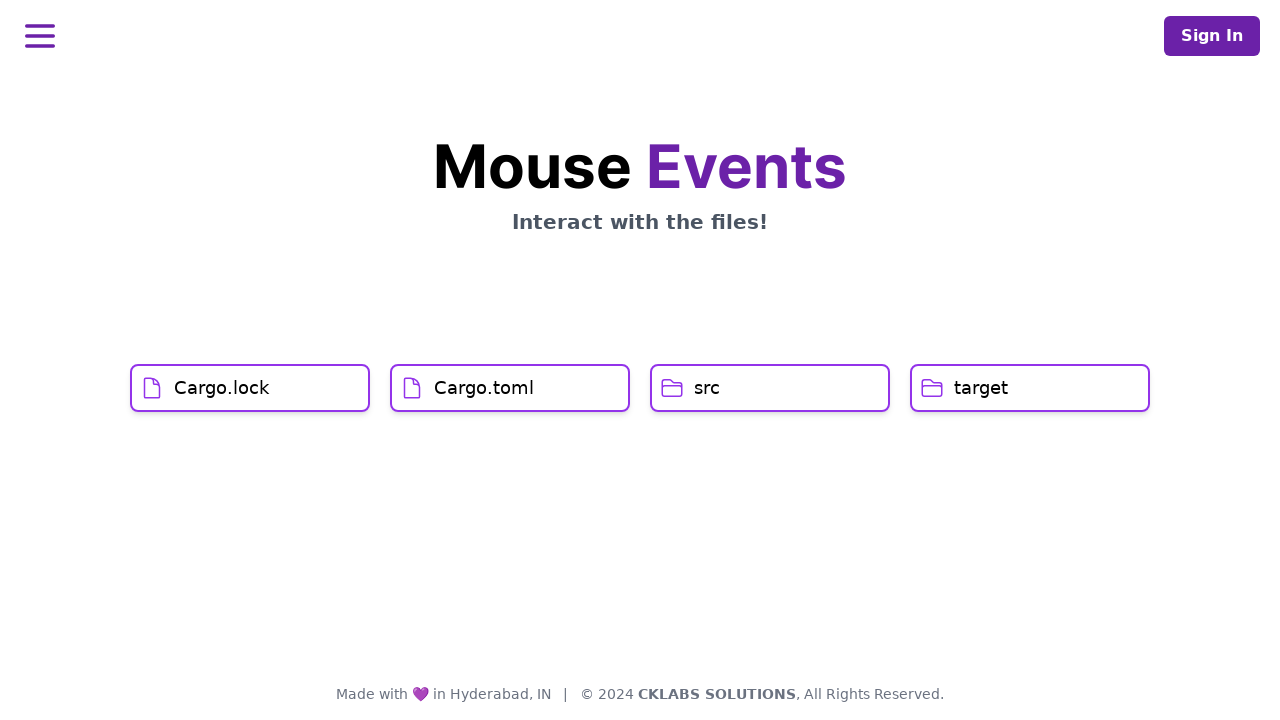

Clicked on Cargo.lock element at (222, 388) on xpath=//h1[contains(text(),'Cargo.lock')]
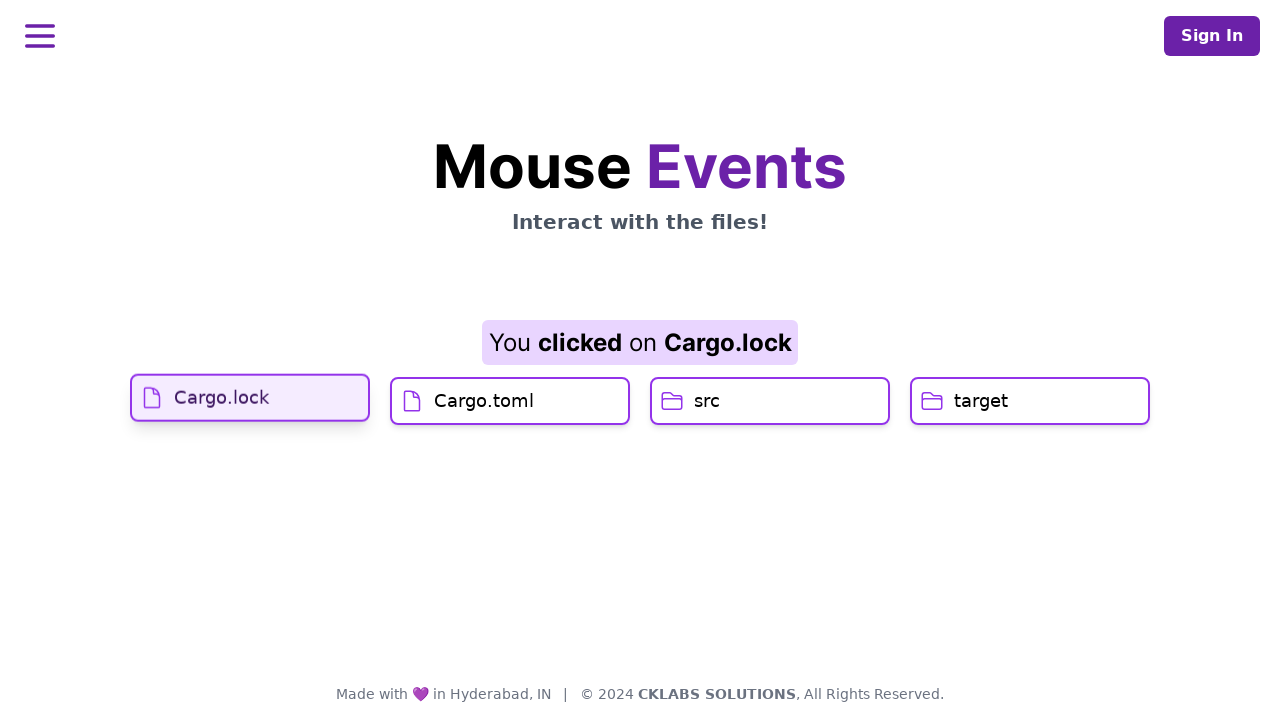

Waited for 1000ms
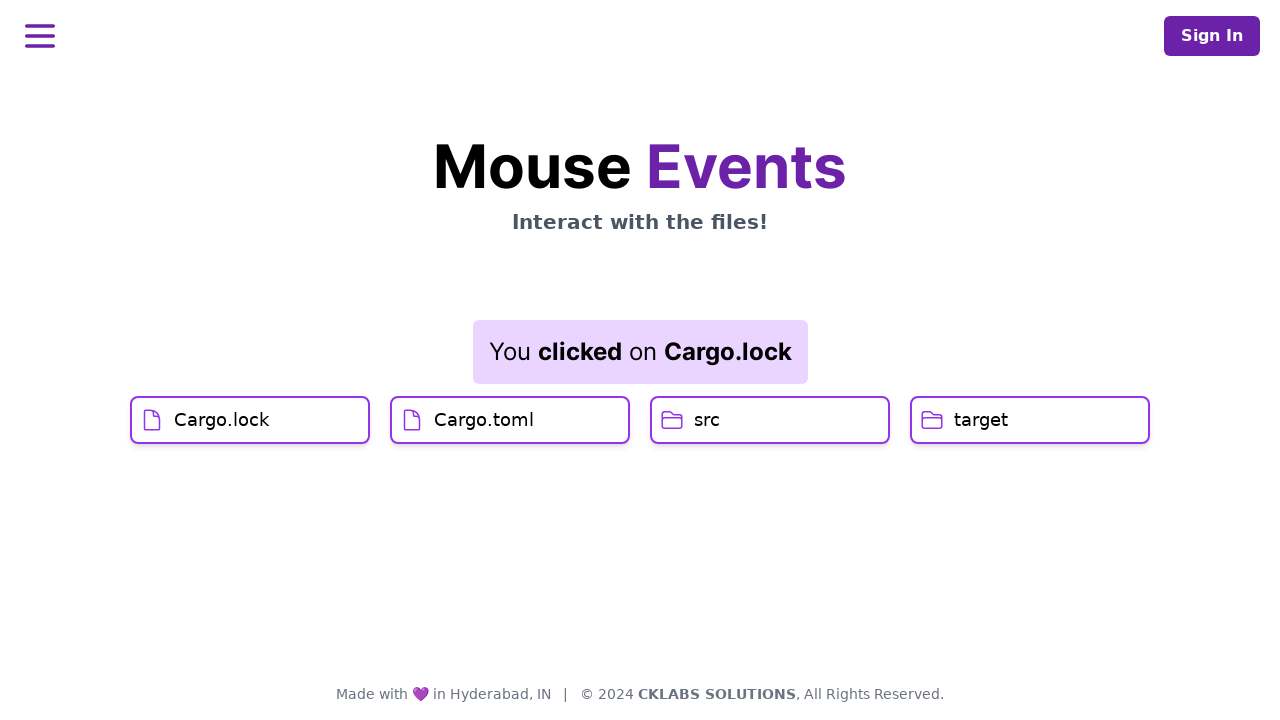

Hovered over Cargo.toml element at (484, 420) on xpath=//h1[contains(text(),'Cargo.toml')]
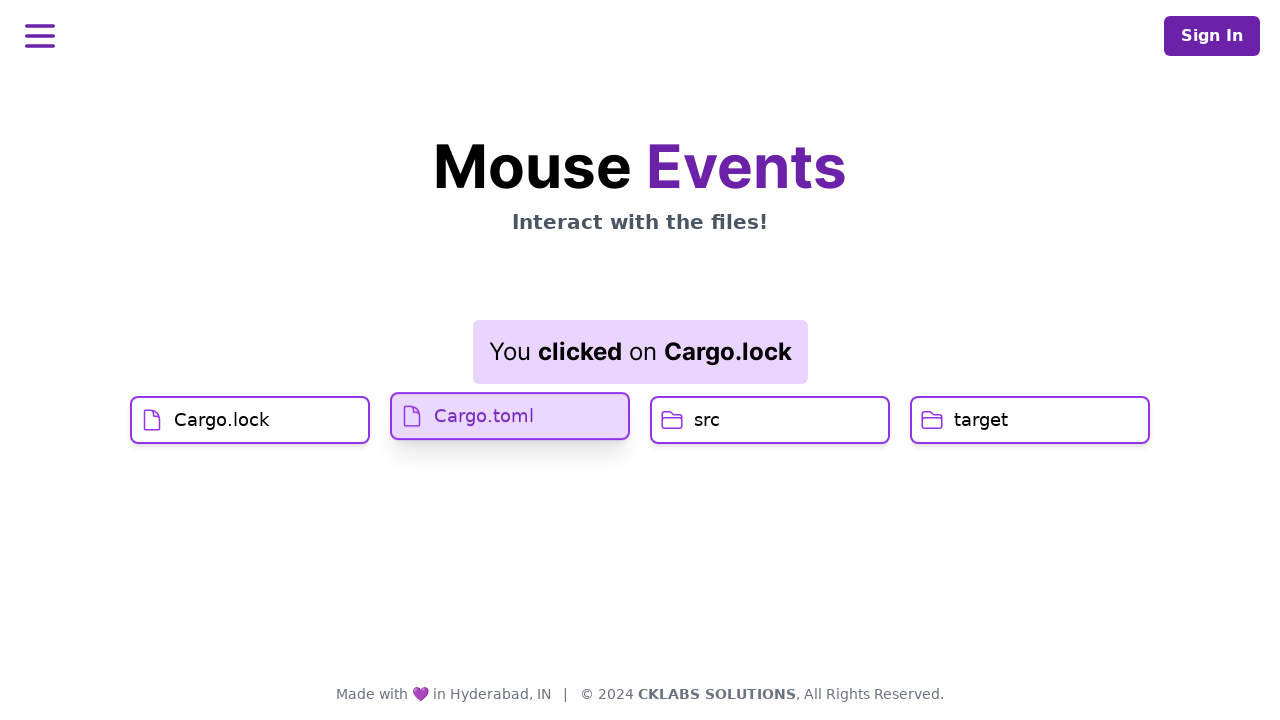

Waited for 5000ms
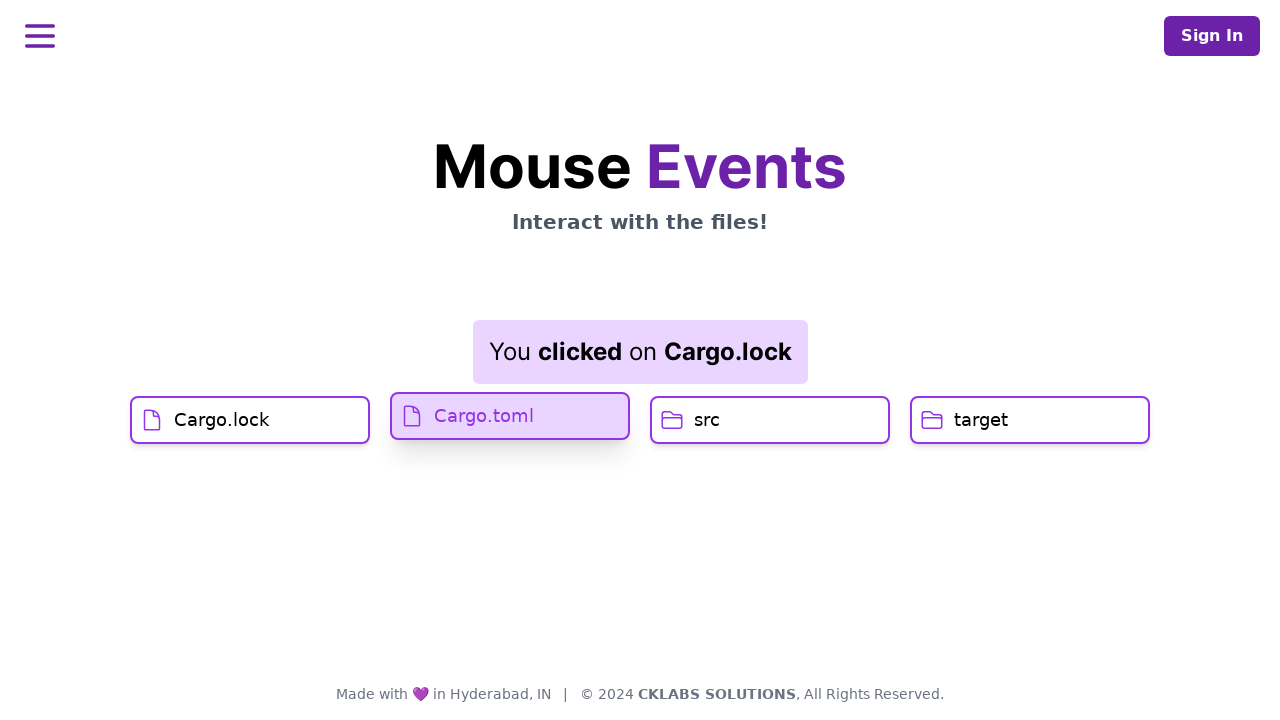

Clicked on Cargo.toml element at (484, 416) on xpath=//h1[contains(text(),'Cargo.toml')]
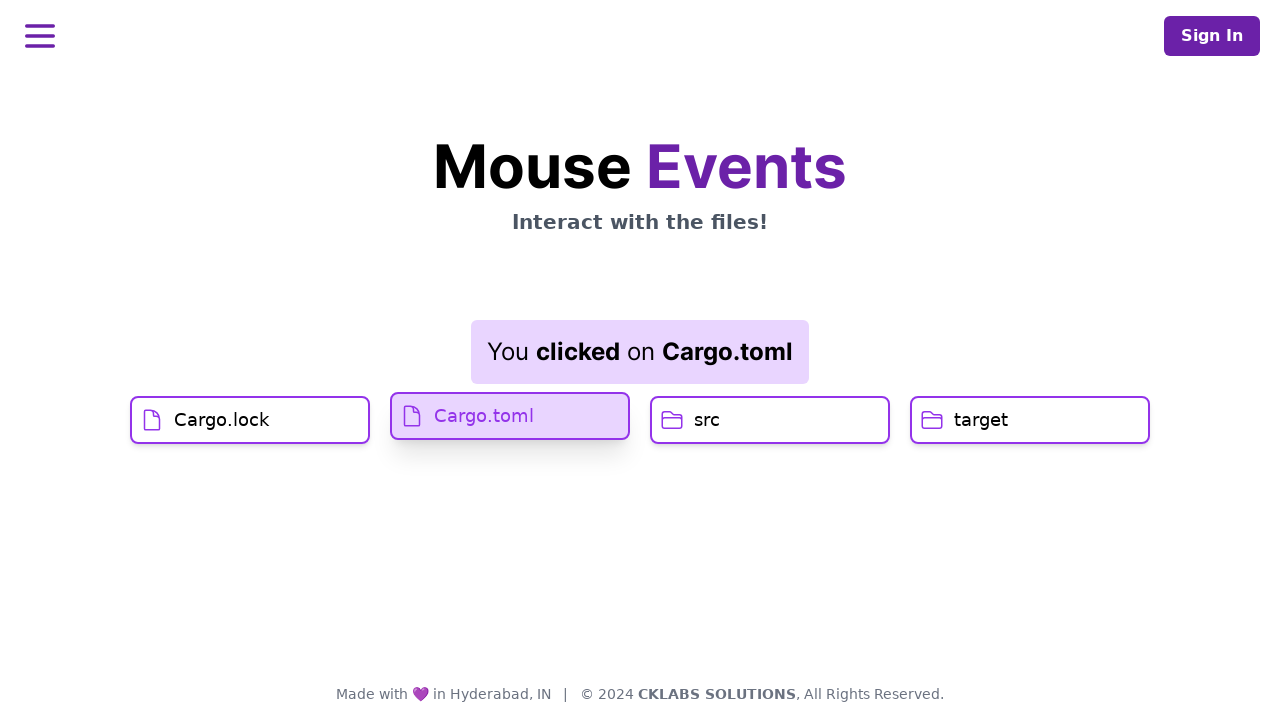

Retrieved result text: You clicked on Cargo.toml
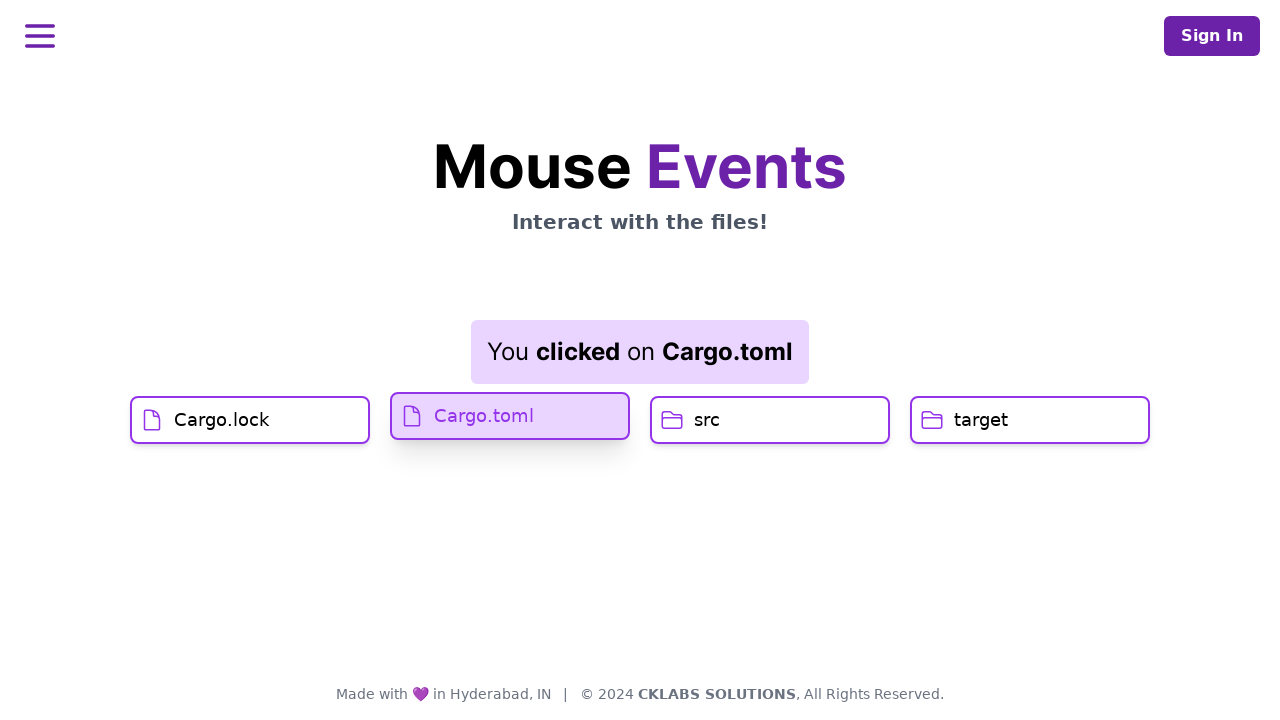

Double-clicked on src element at (707, 420) on xpath=//h1[contains(text(),'src')]
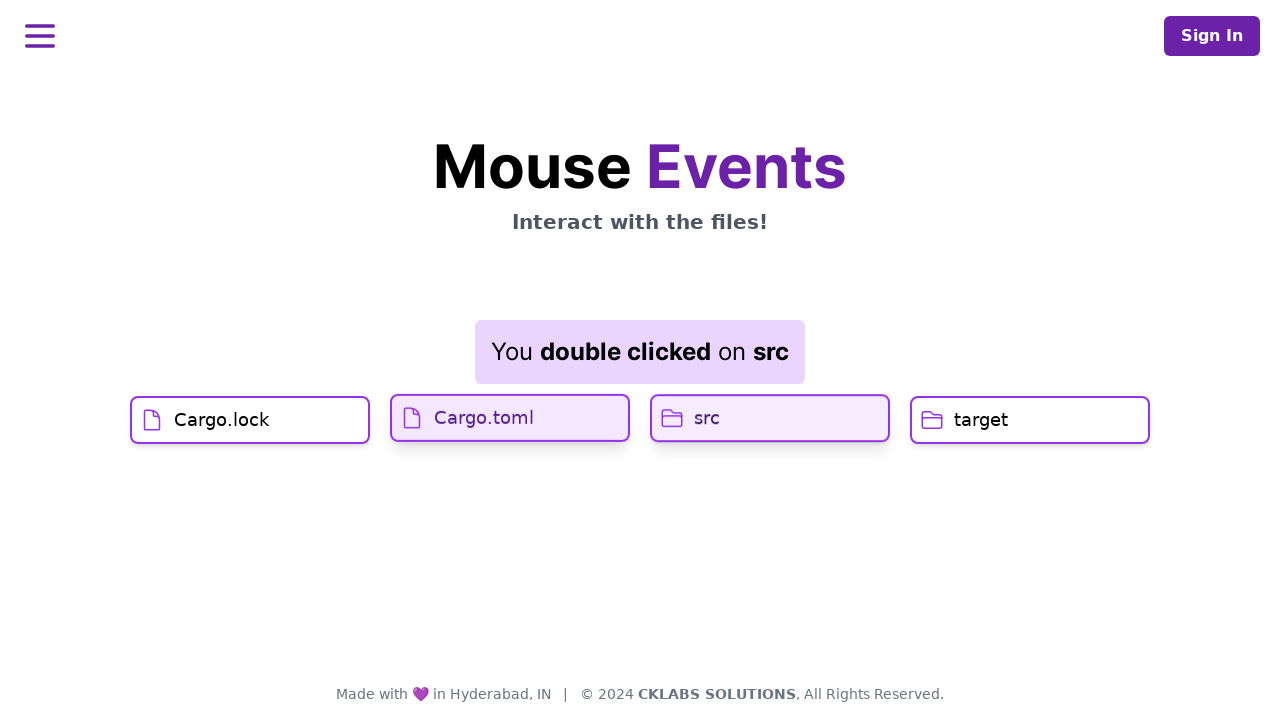

Waited for 1000ms
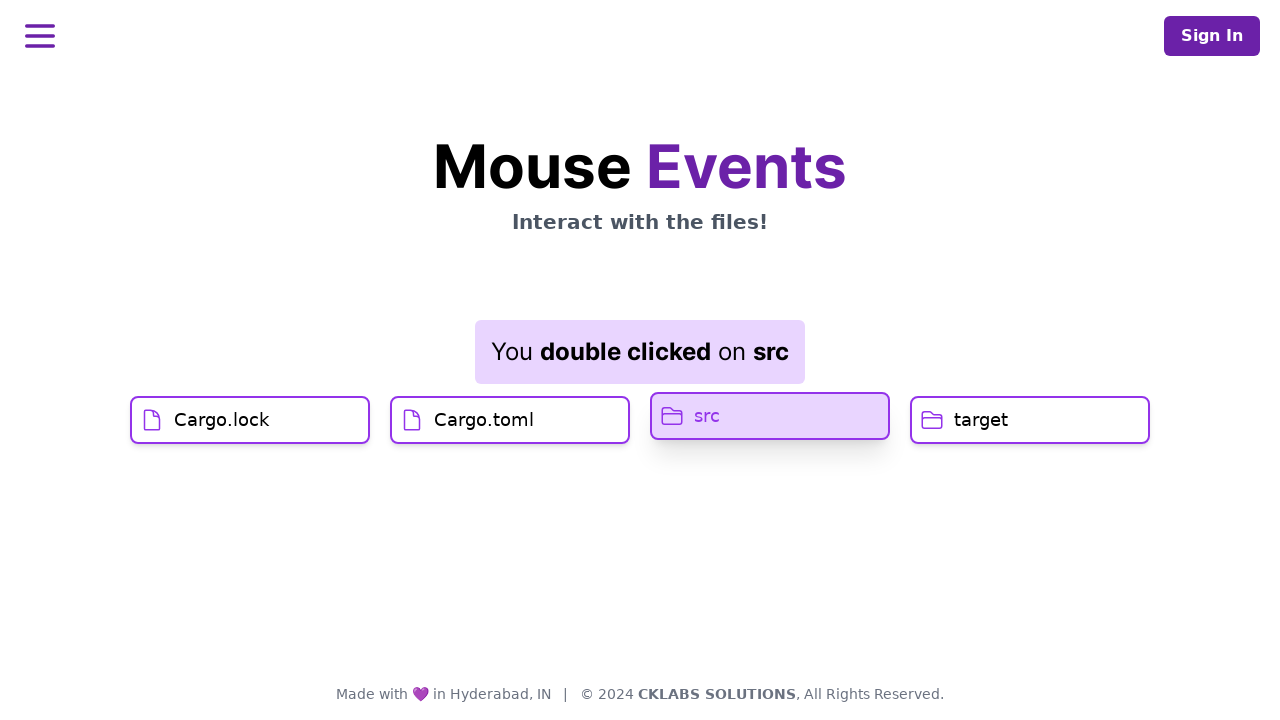

Hovered over target element at (981, 420) on xpath=//h1[contains(text(),'target')]
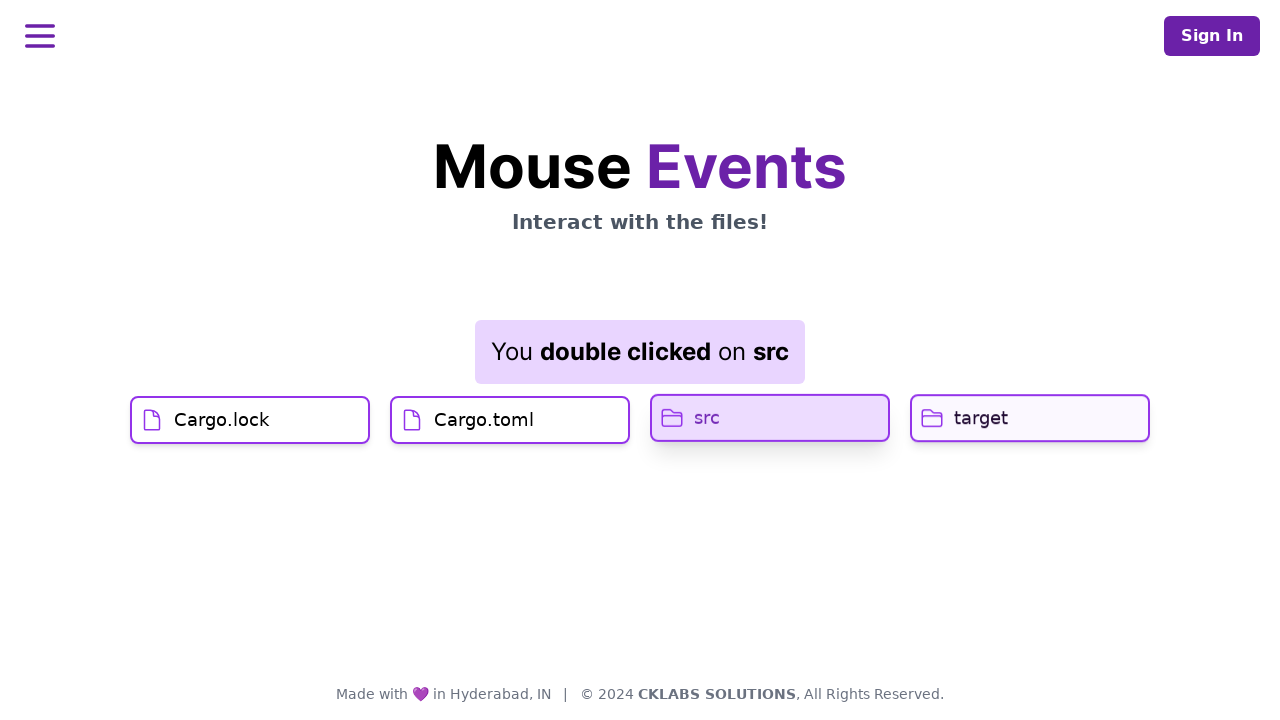

Right-clicked on target element to open context menu at (981, 416) on xpath=//h1[contains(text(),'target')]
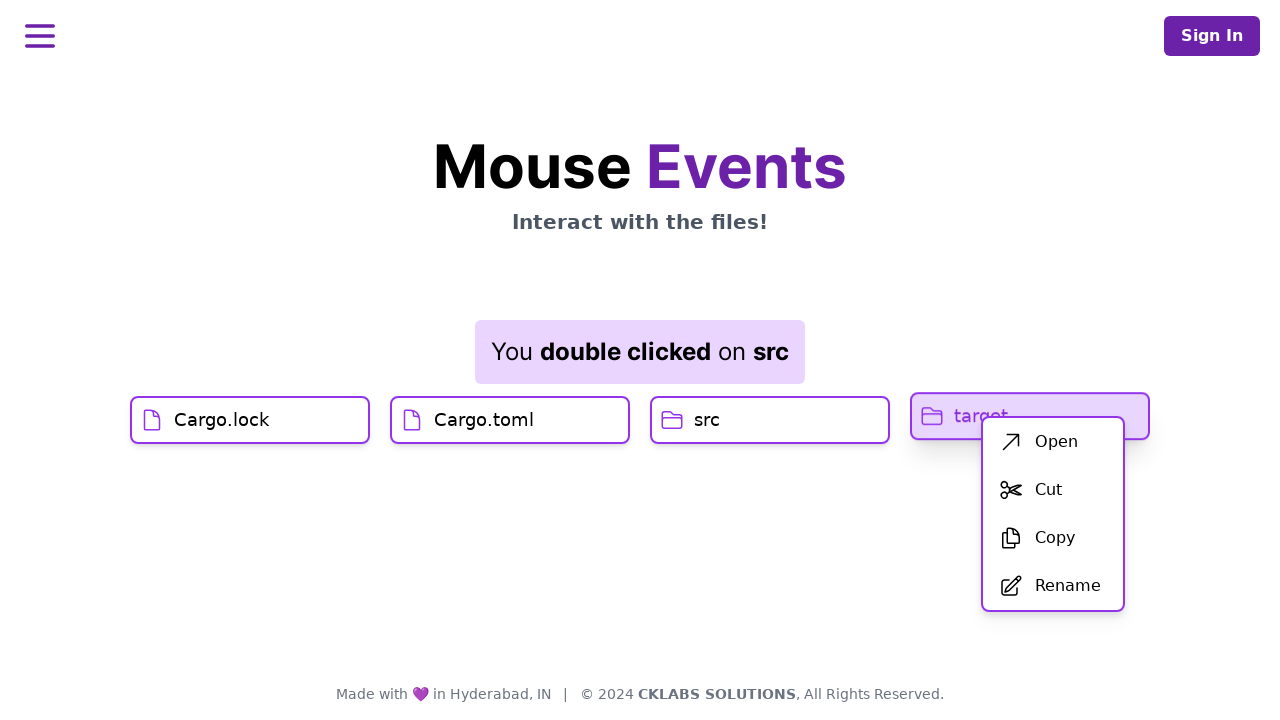

Clicked on 'Open' option in context menu at (1056, 442) on xpath=//span[contains(text(),'Open')]
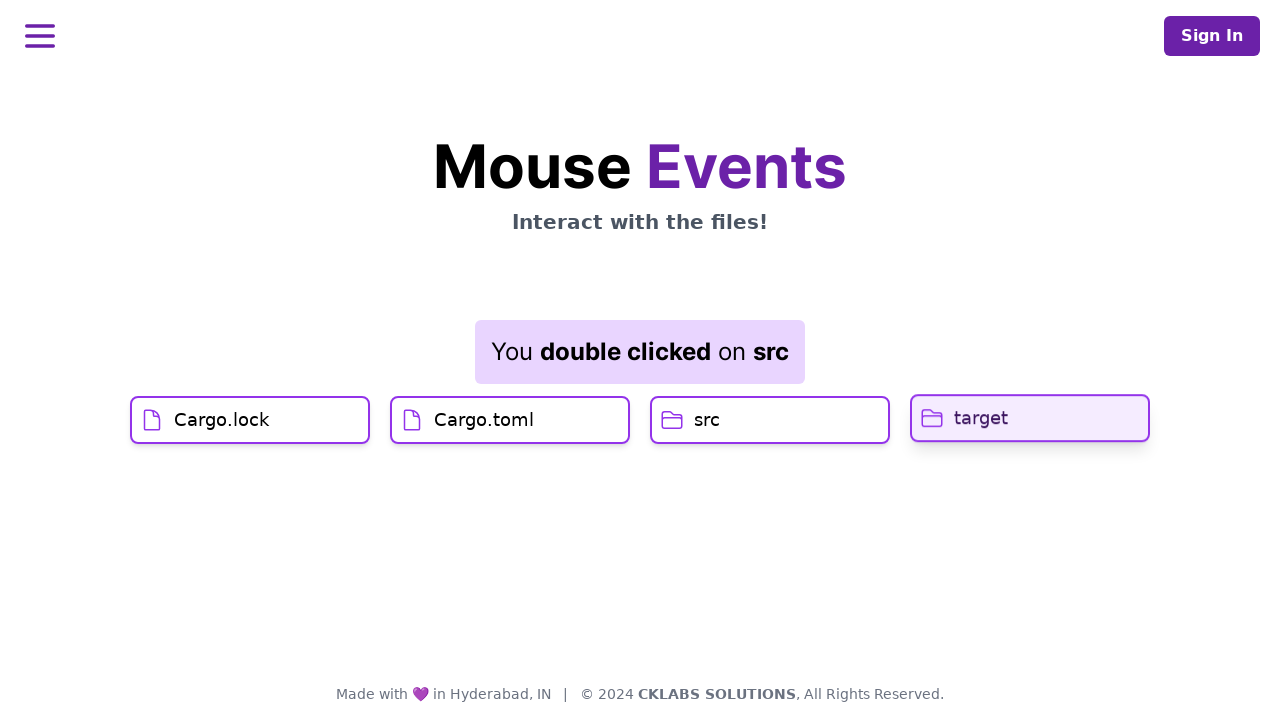

Waited for 5000ms
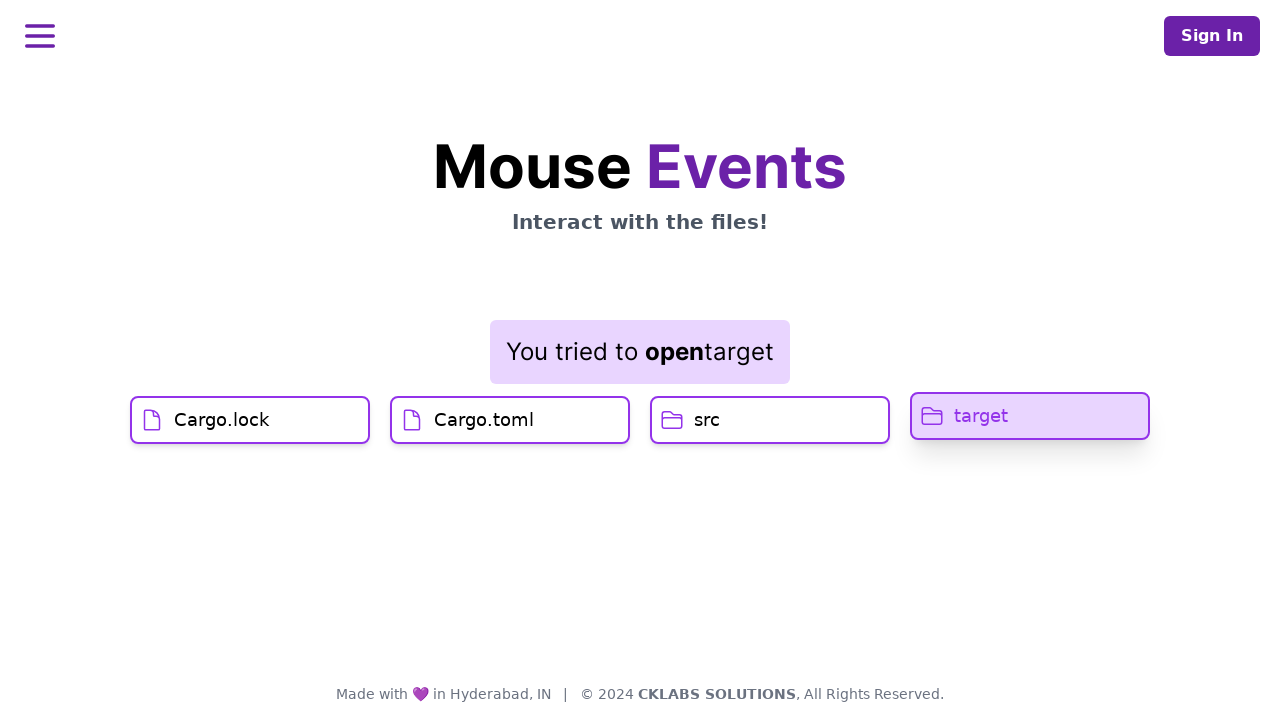

Retrieved second result text: You tried to opentarget
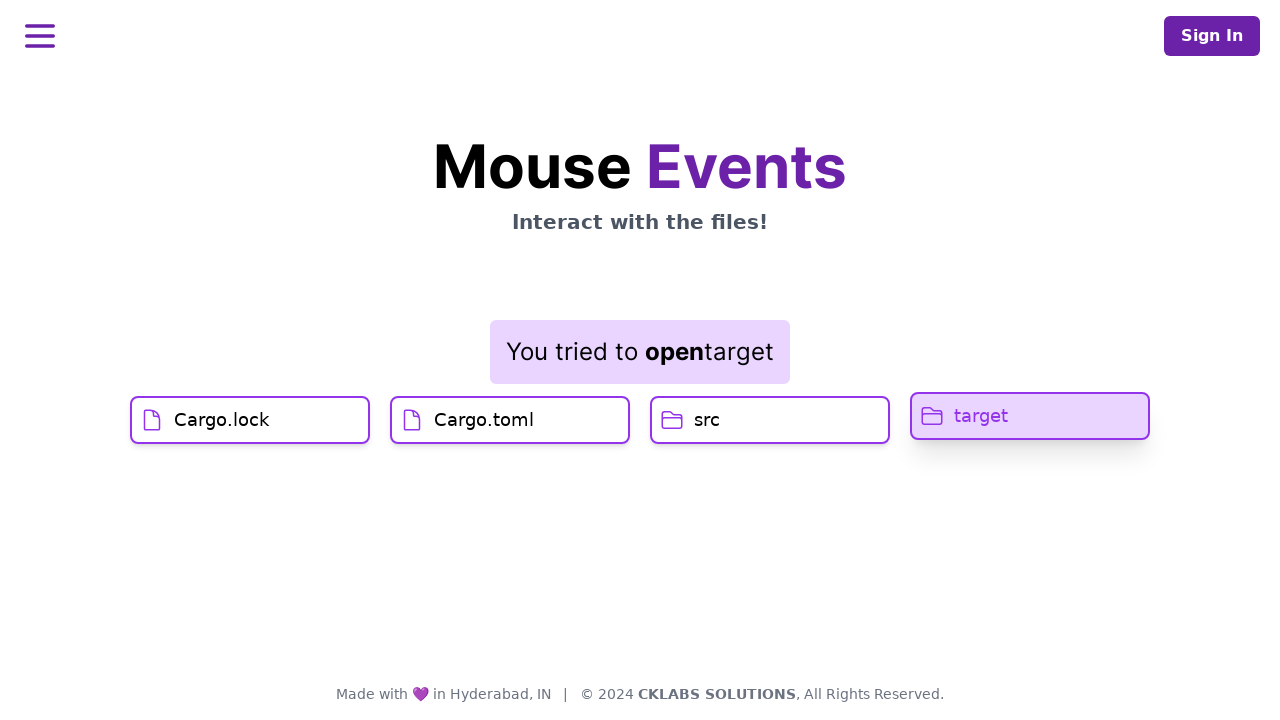

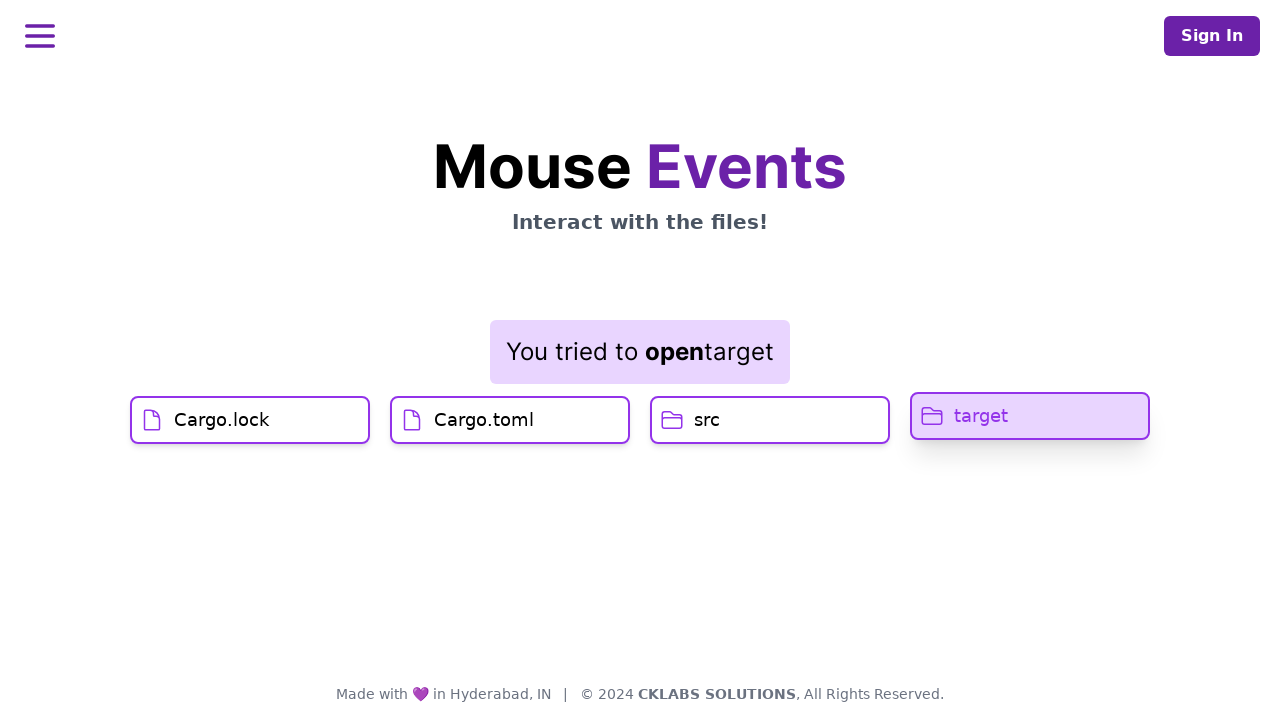